Tests a wait functionality page by waiting for a verify button to become clickable, clicking it, and verifying that a success message is displayed.

Starting URL: http://suninjuly.github.io/wait2.html

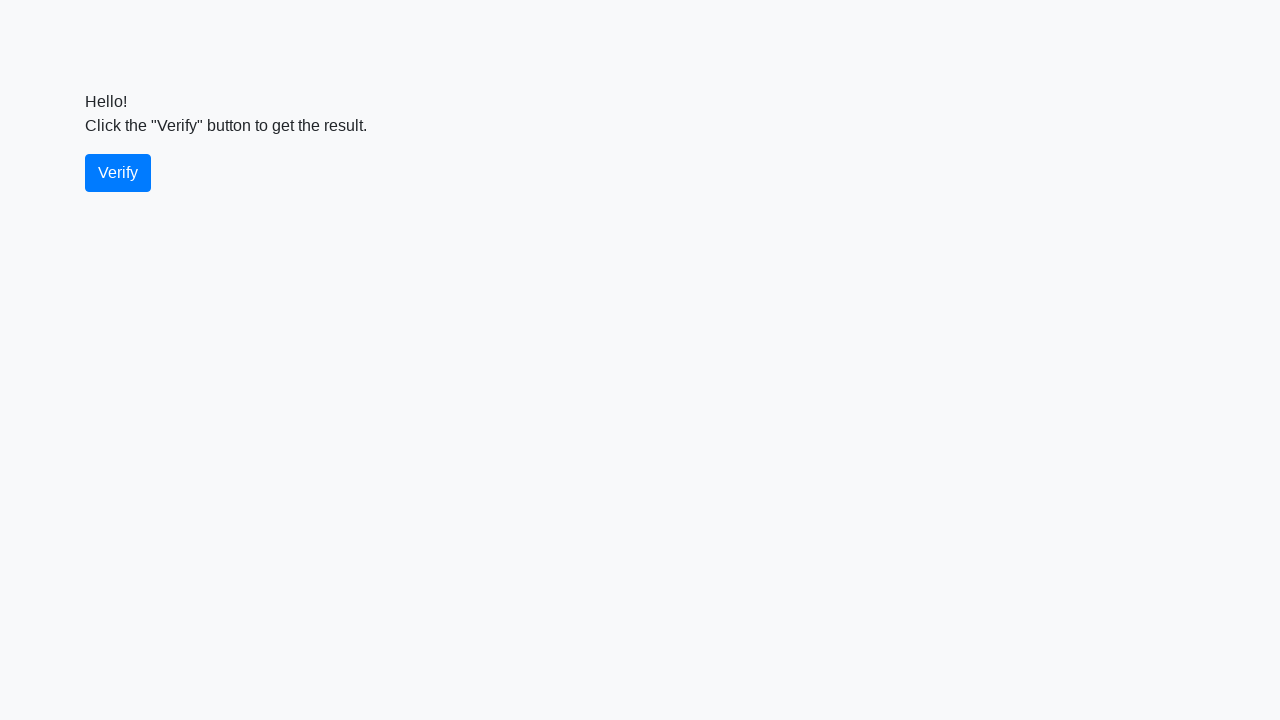

Navigated to wait functionality test page
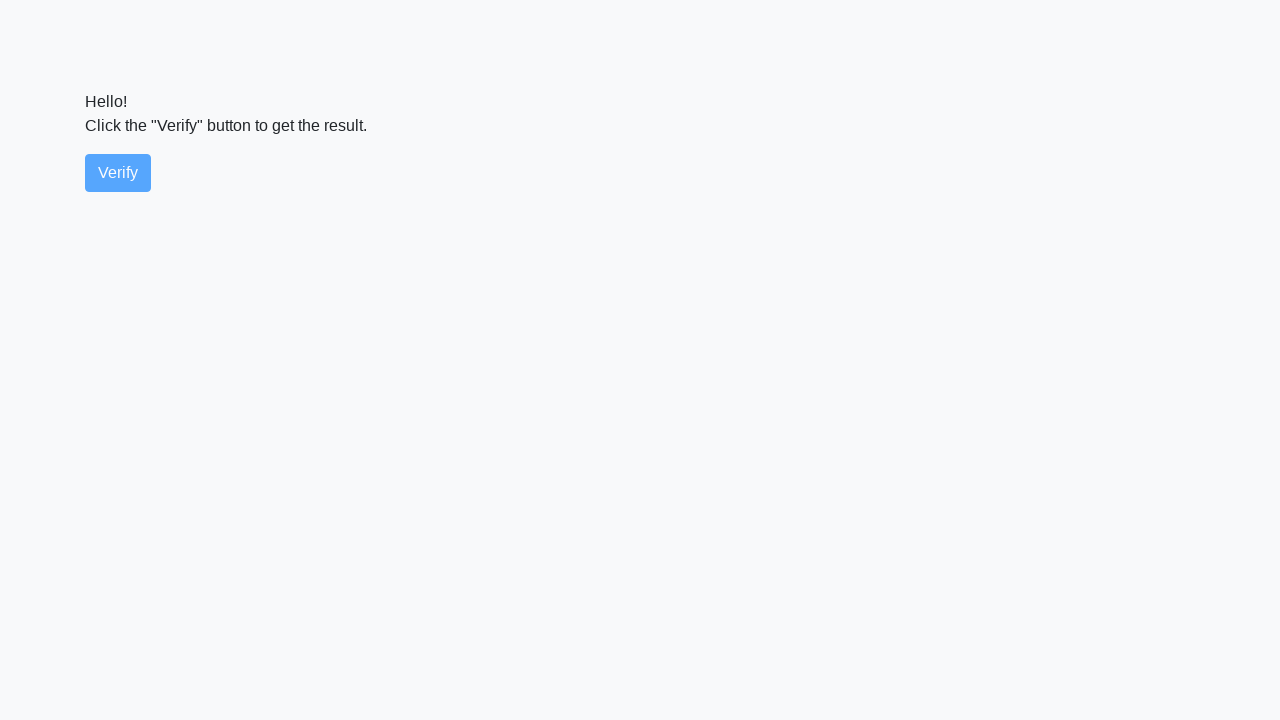

Verify button became visible
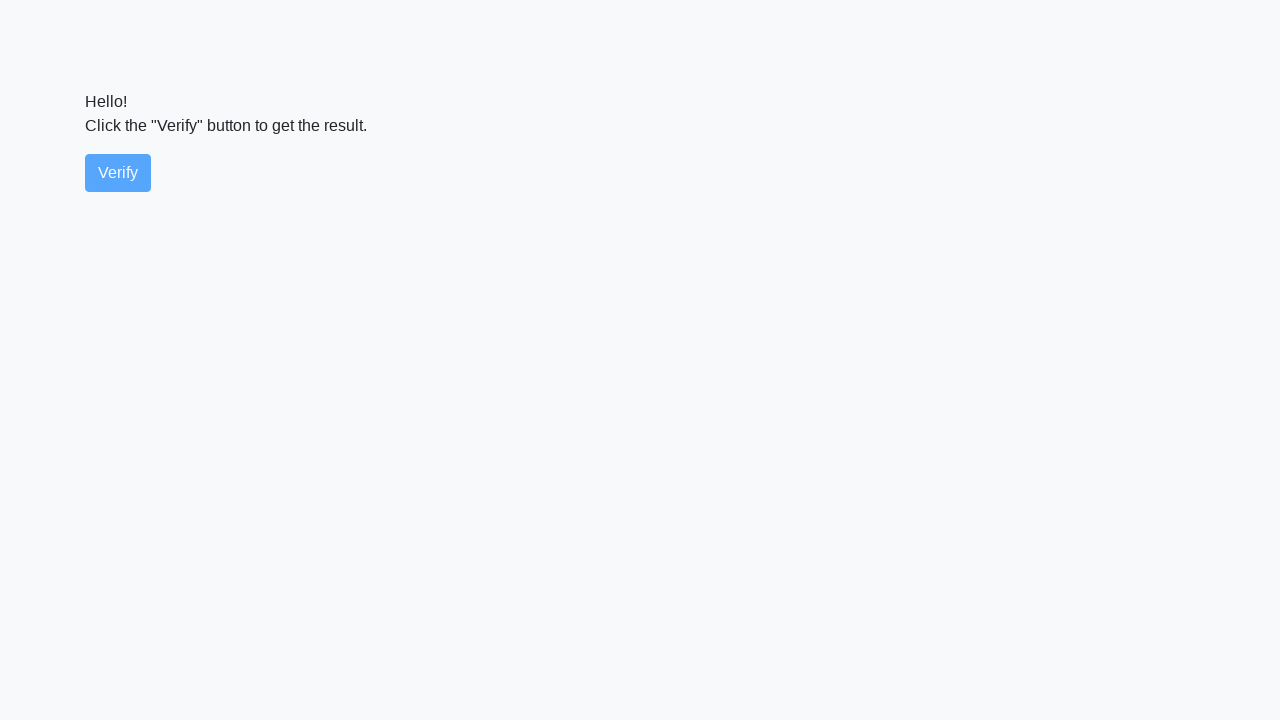

Clicked the verify button at (118, 173) on #verify
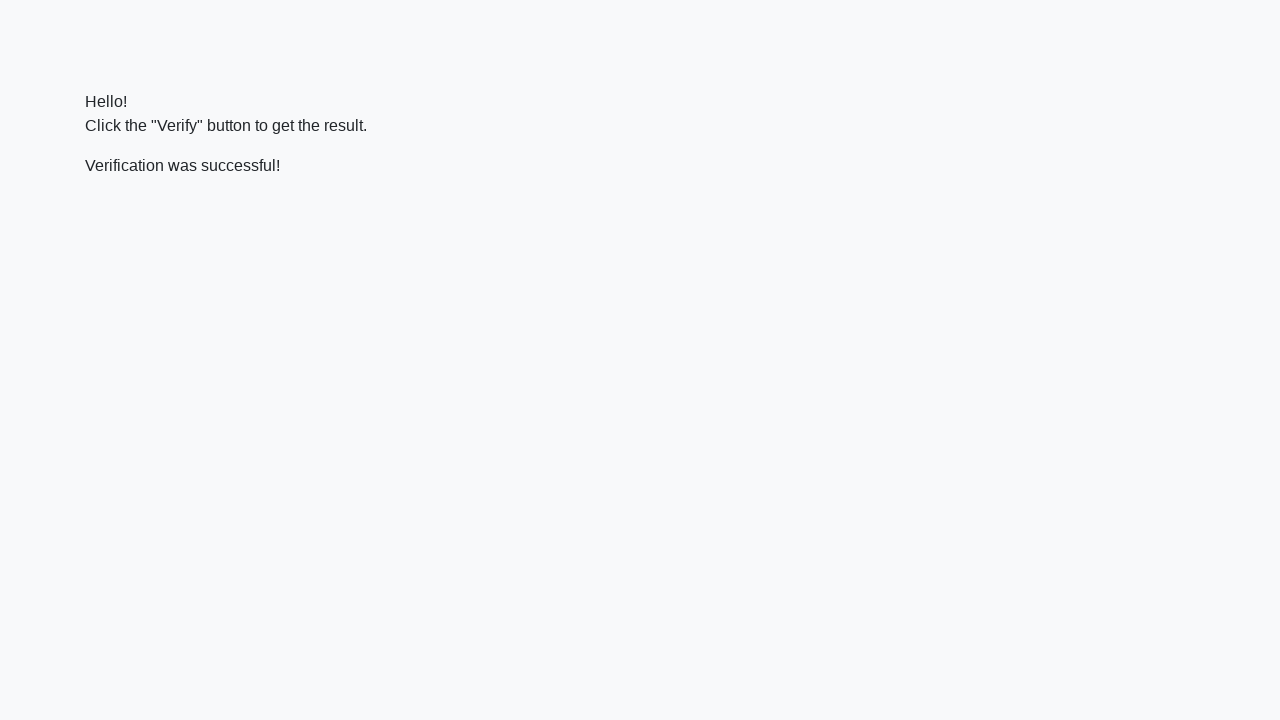

Verification message appeared
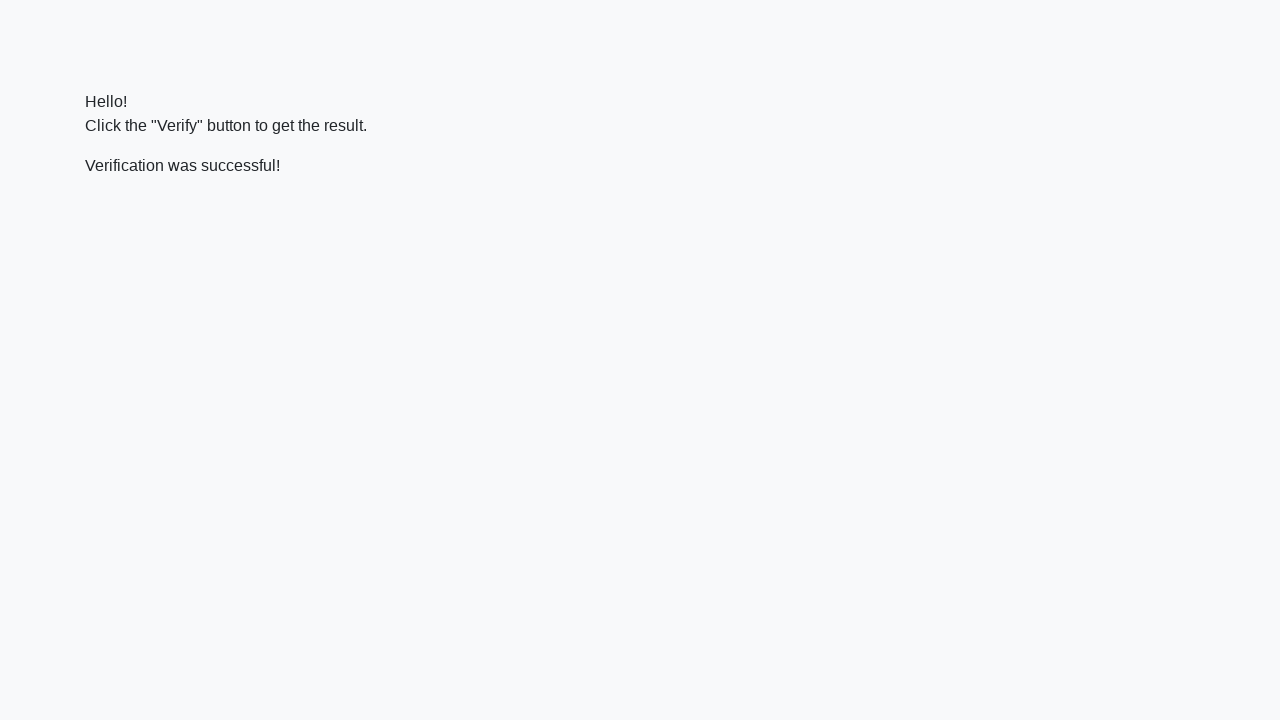

Located the verification message element
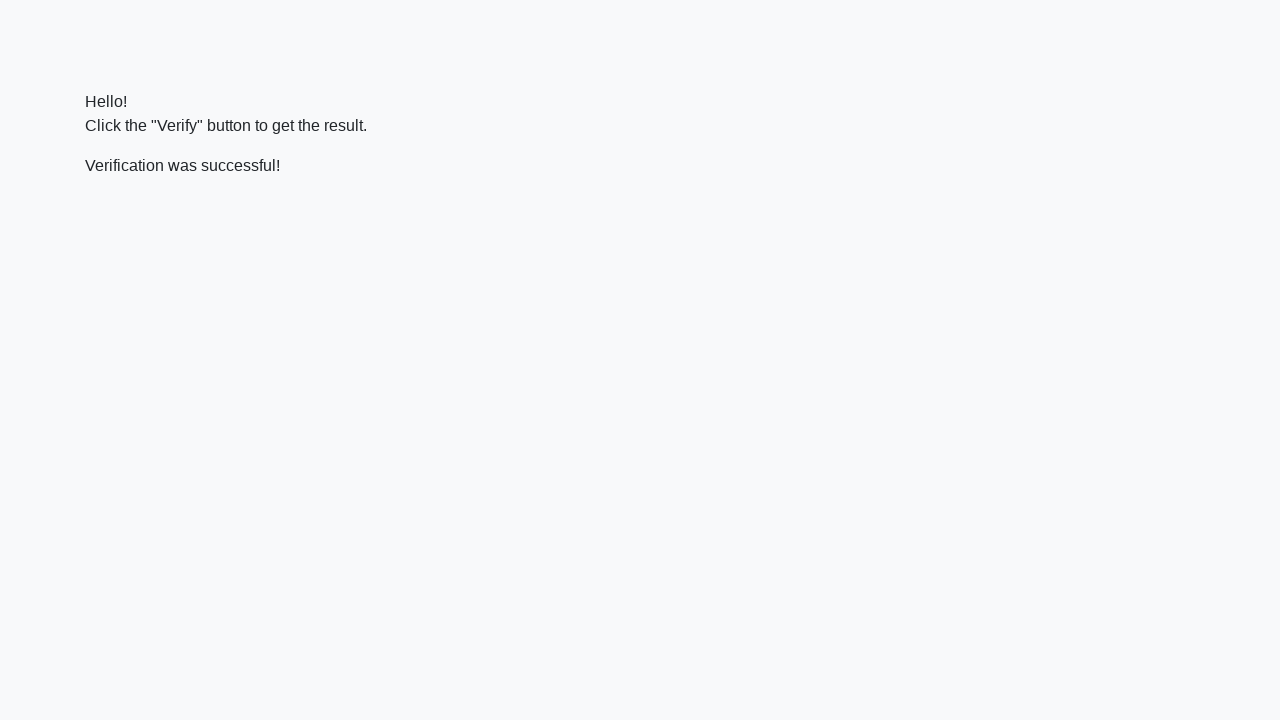

Verified success message contains 'successful'
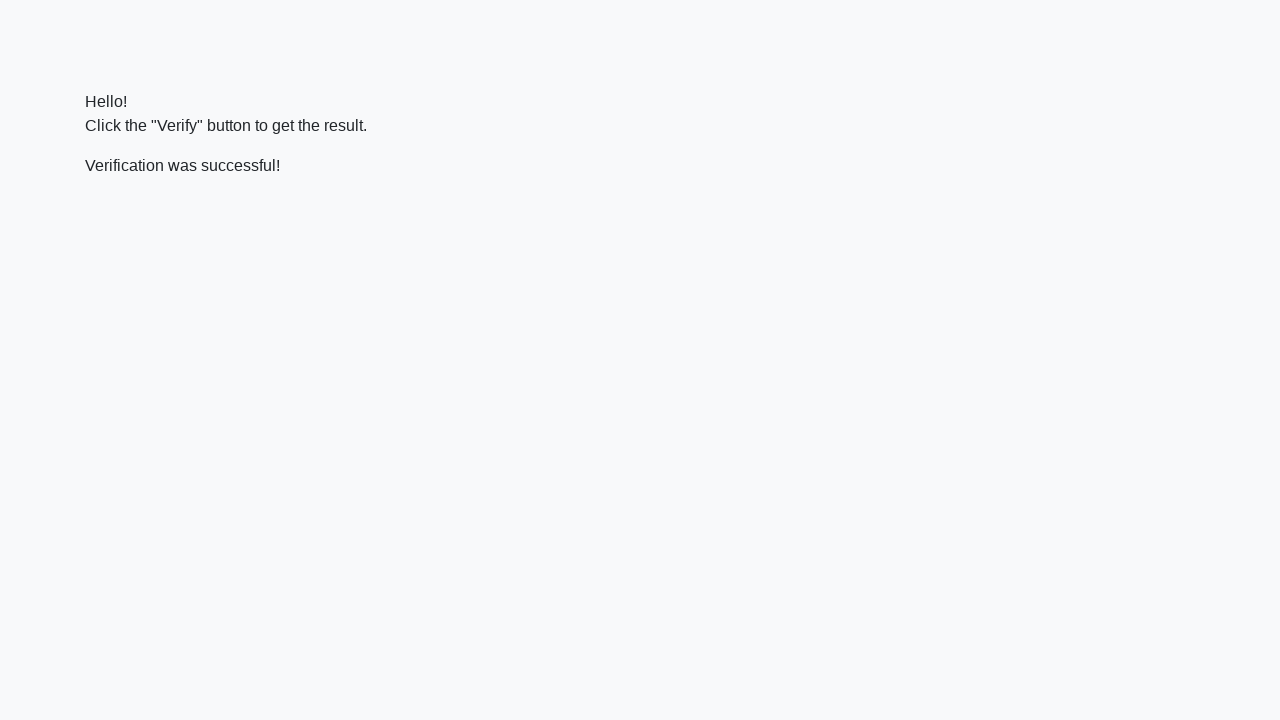

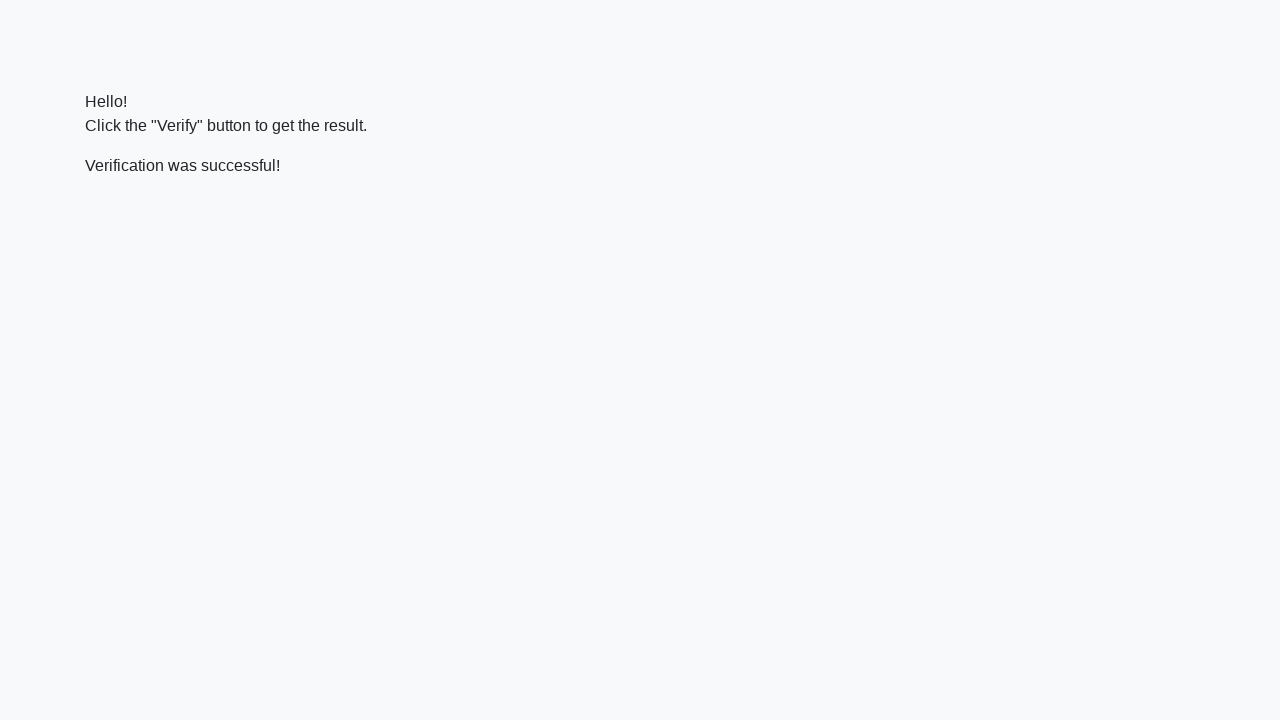